Tests drag and drop functionality on jQuery UI demo page by dragging an element and dropping it onto a target droppable area

Starting URL: https://jqueryui.com/droppable/

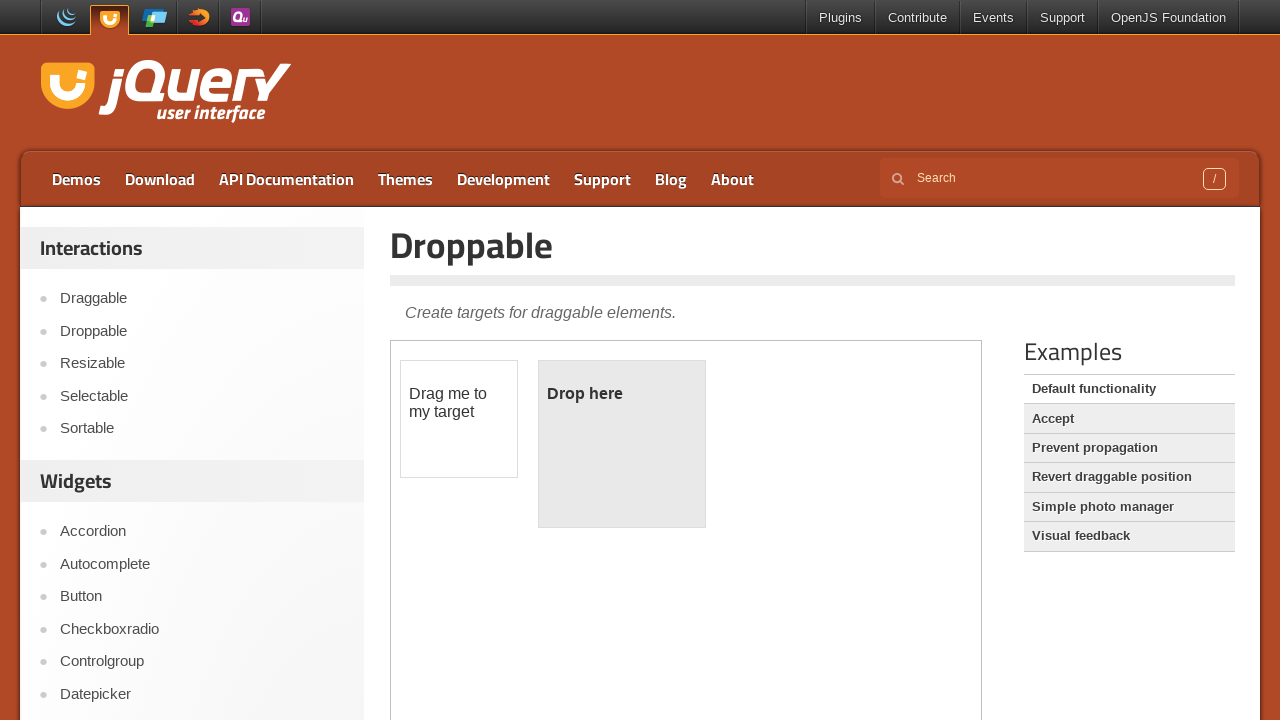

Located and selected the iframe containing the drag and drop demo
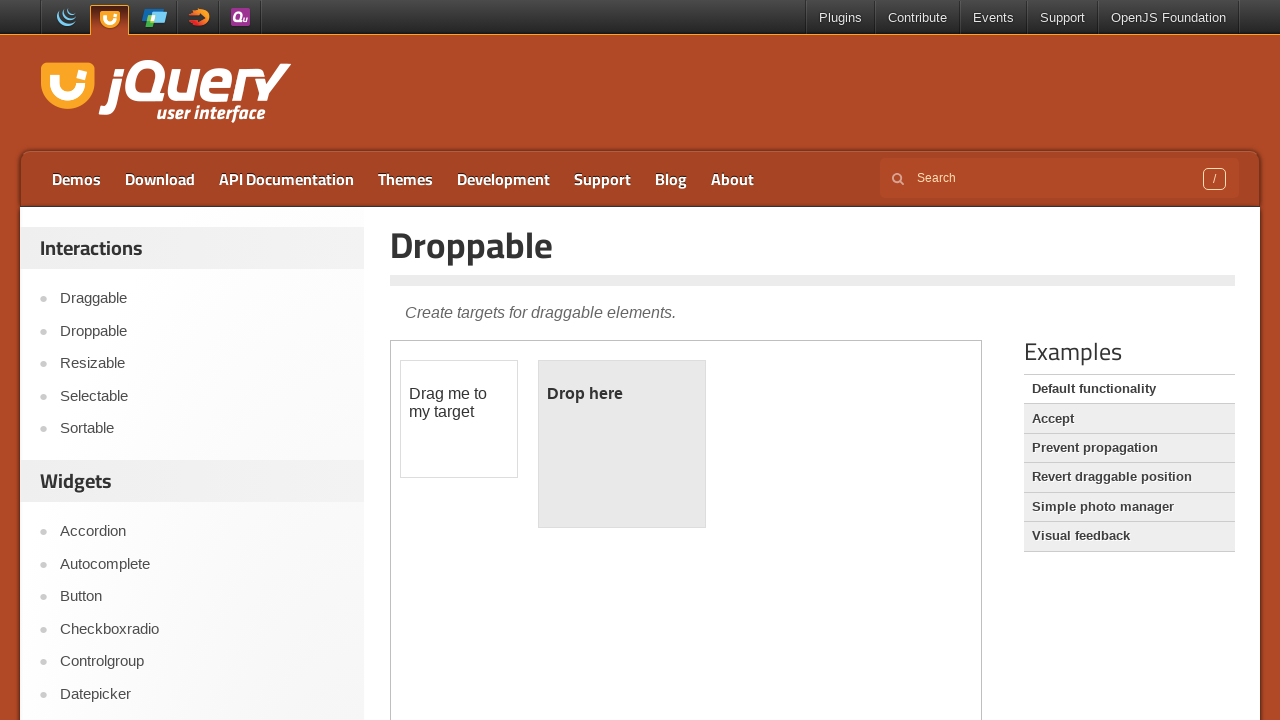

Located the draggable element with id 'draggable'
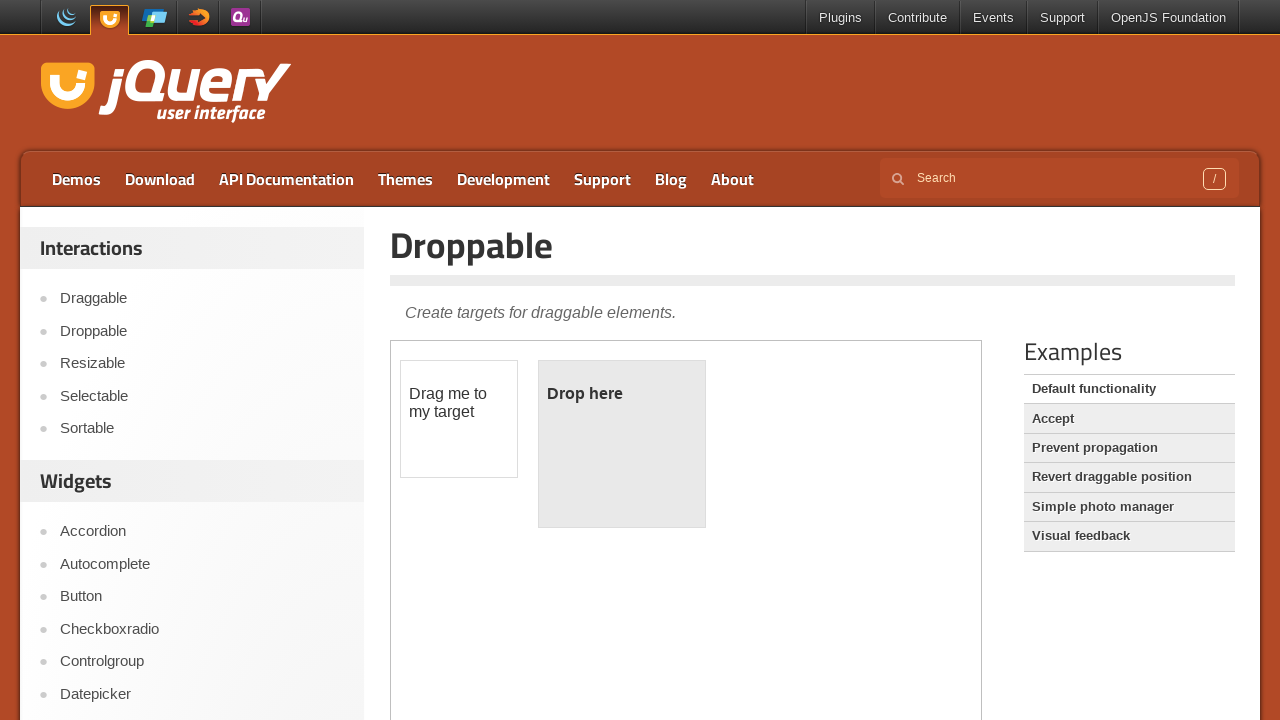

Located the droppable target element with id 'droppable'
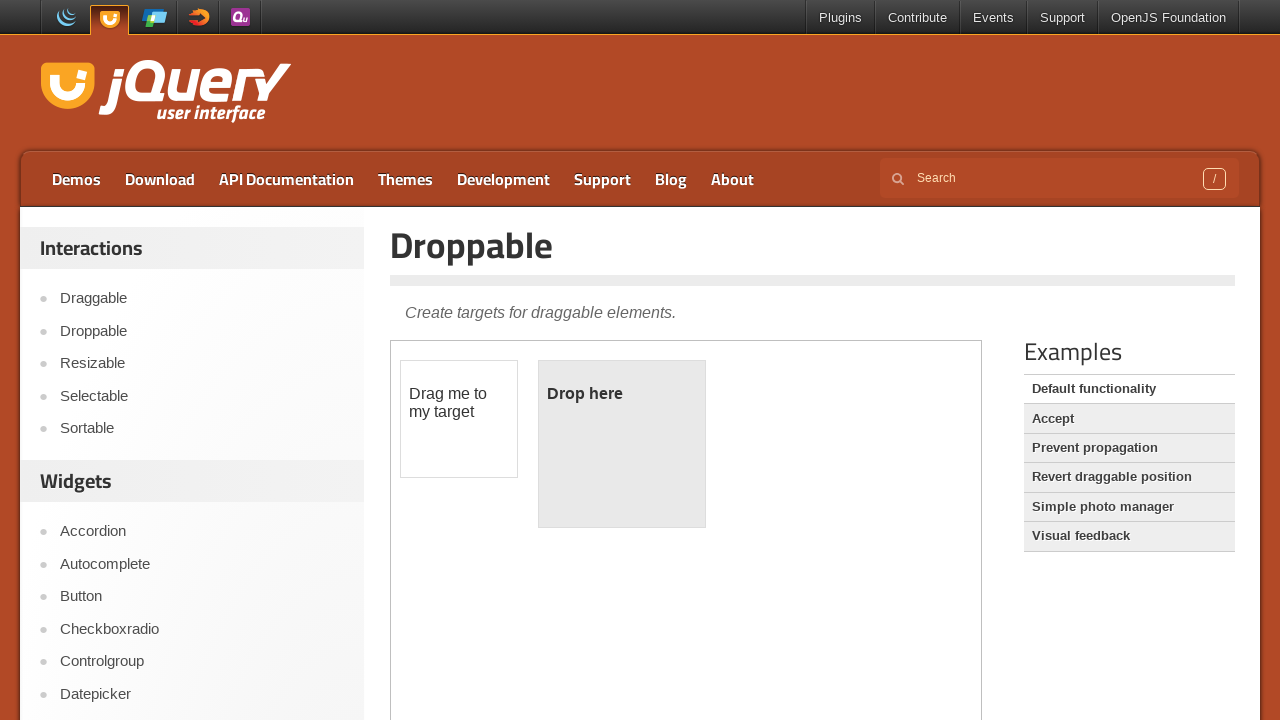

Dragged the draggable element and dropped it onto the droppable target area at (622, 444)
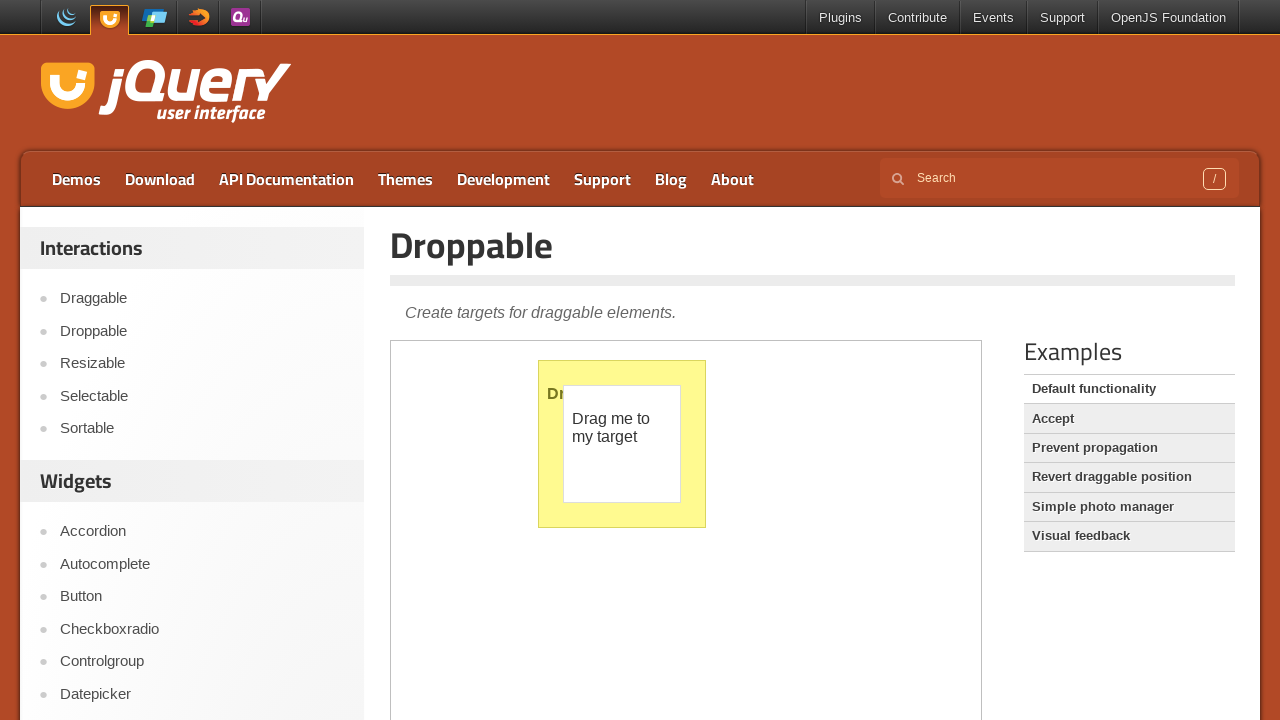

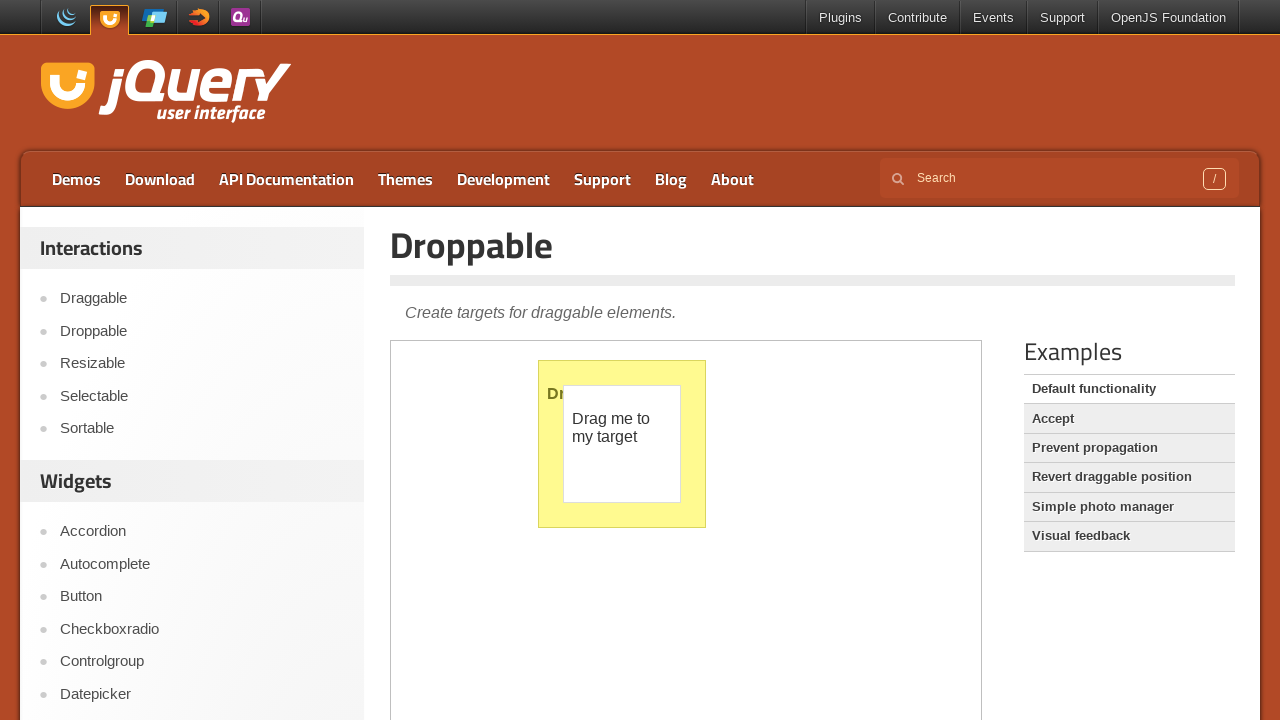